Tests the "More info about service" link by clicking it and navigating back

Starting URL: https://www.mts.by

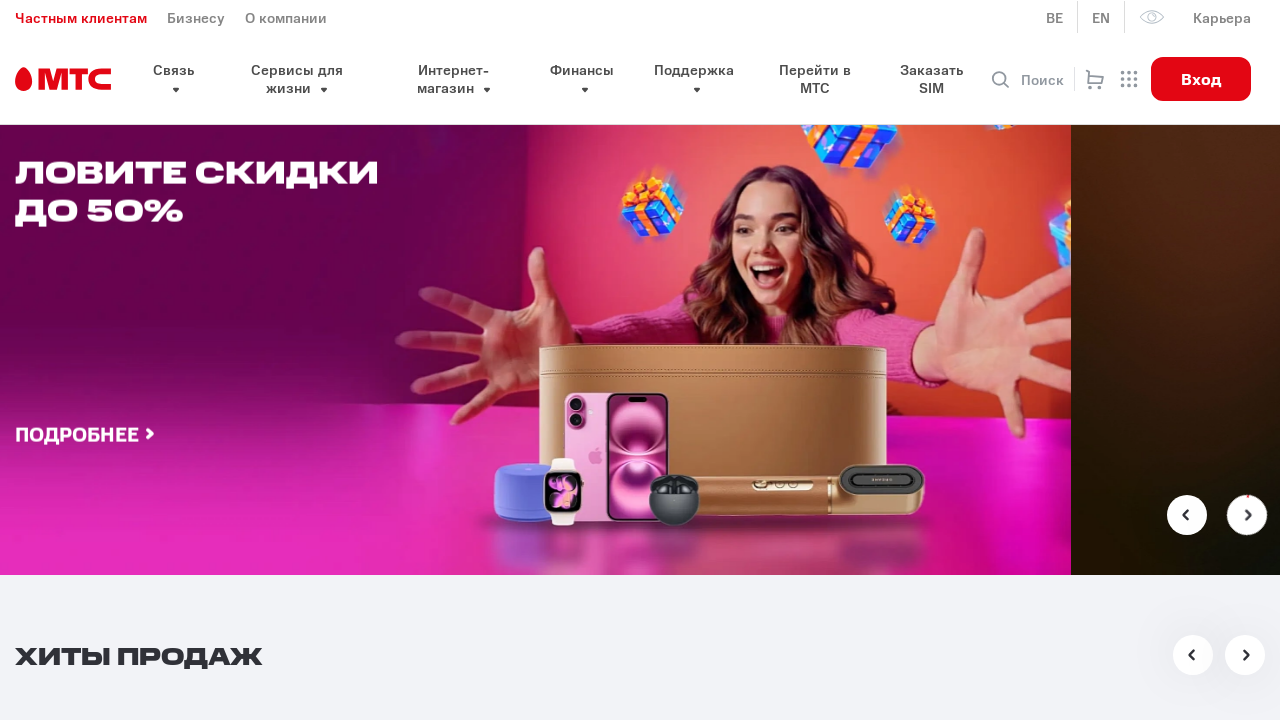

Clicked 'More info about service' link at (190, 361) on text=Подробнее о сервисе
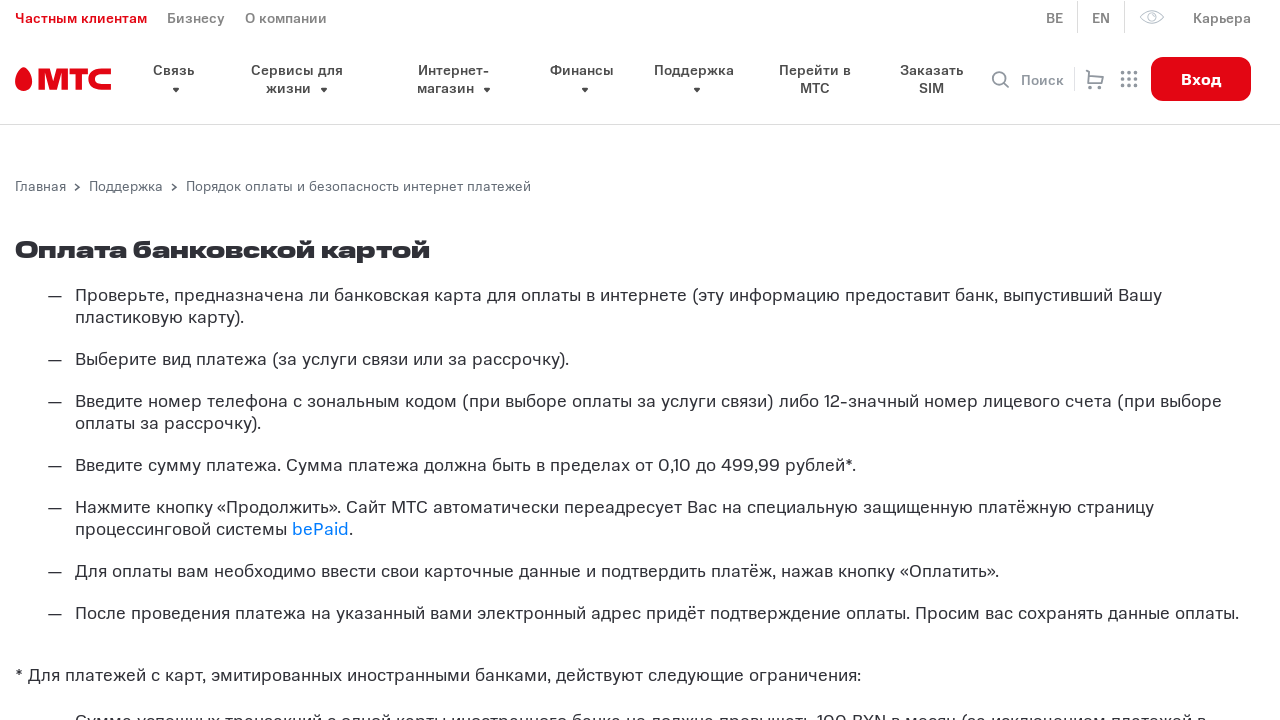

Navigated back to previous page
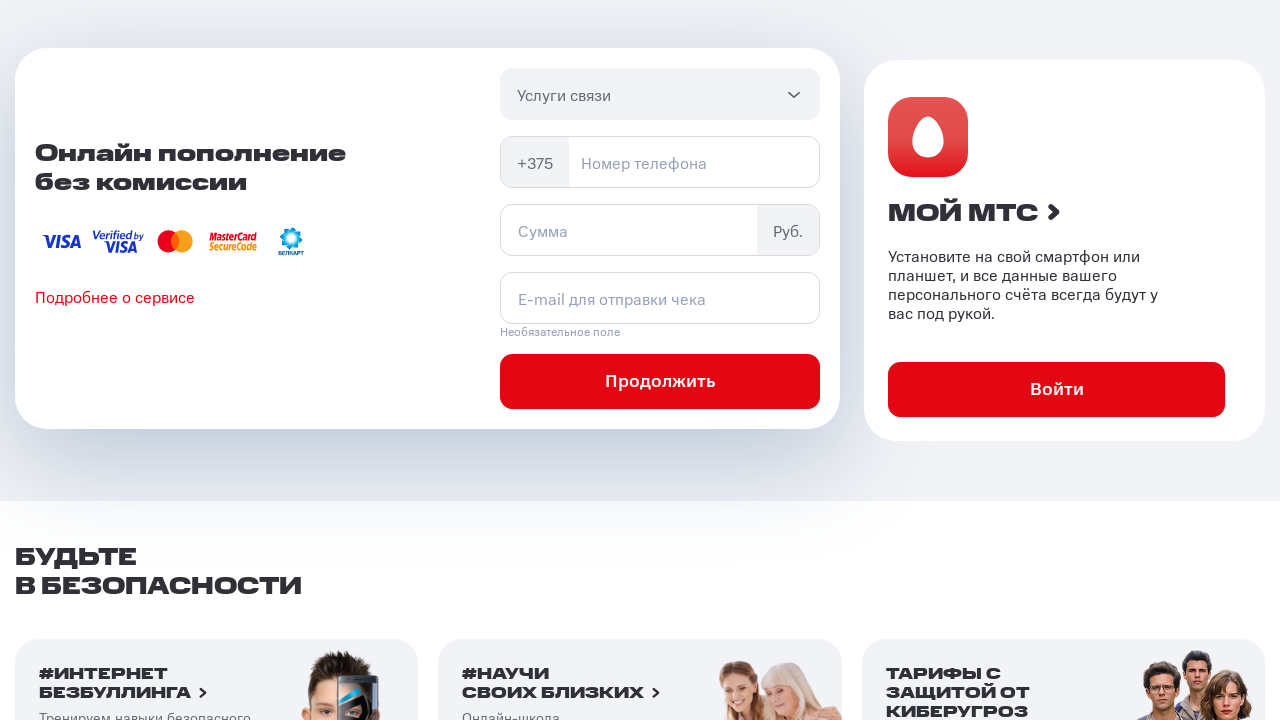

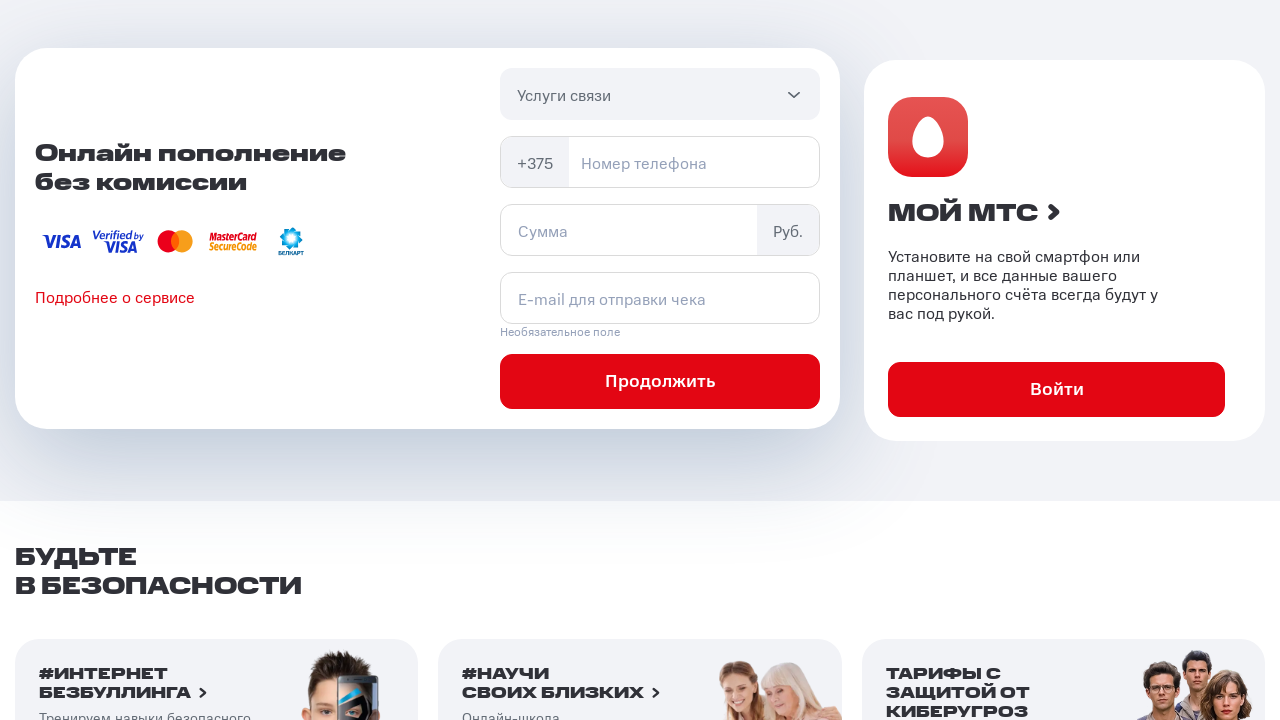